Tests iframe handling on Rediff website by switching to a money iframe and extracting NSE index value

Starting URL: https://www.rediff.com/

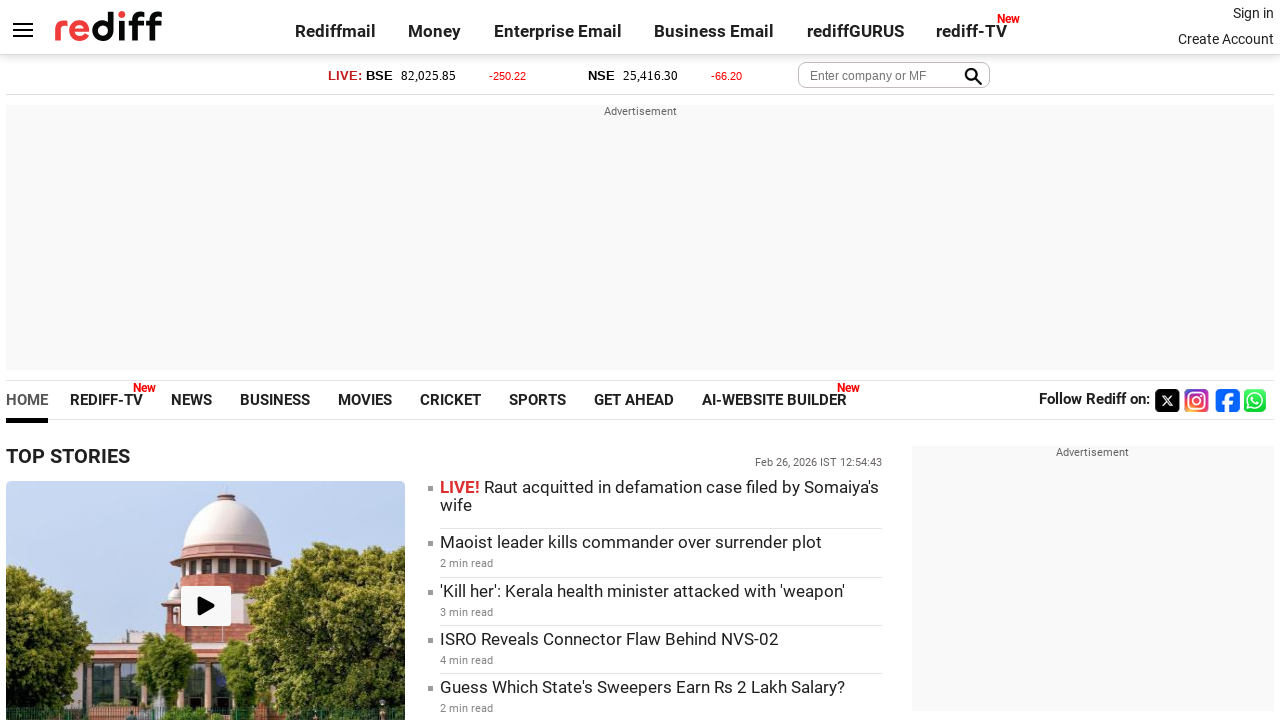

Navigated to Rediff homepage
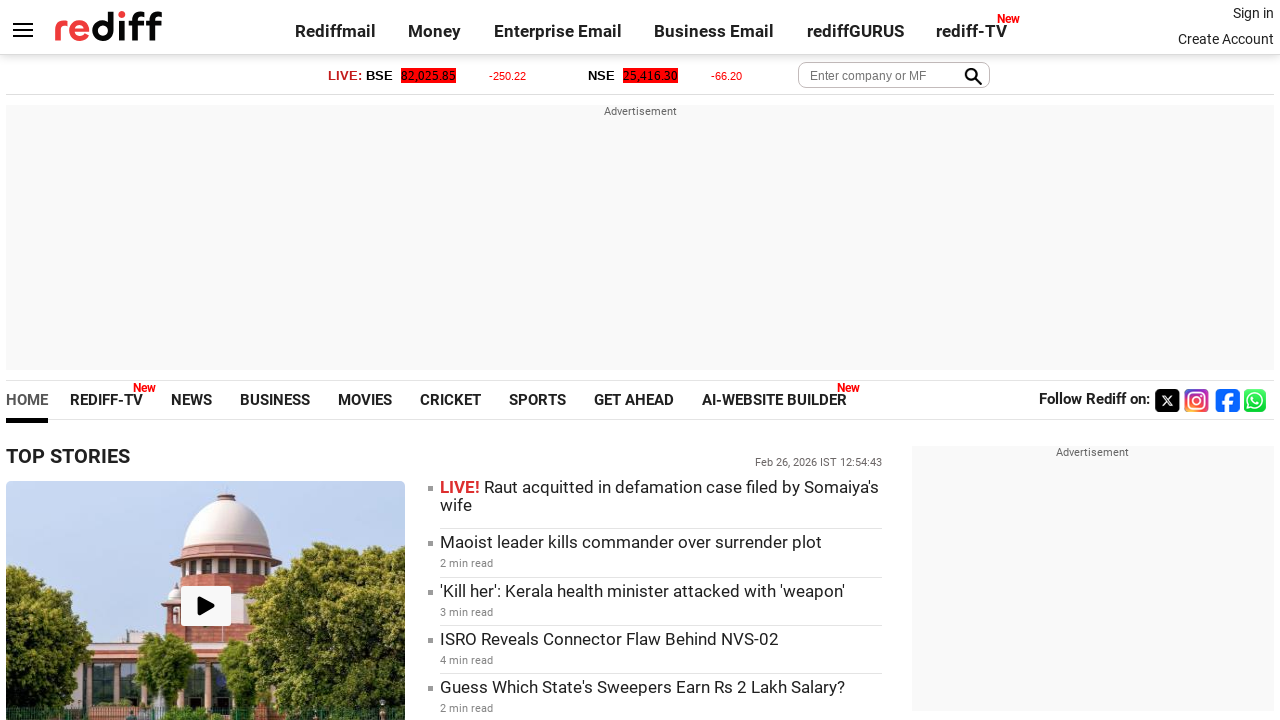

Switched to money iframe by name 'moneyiframe'
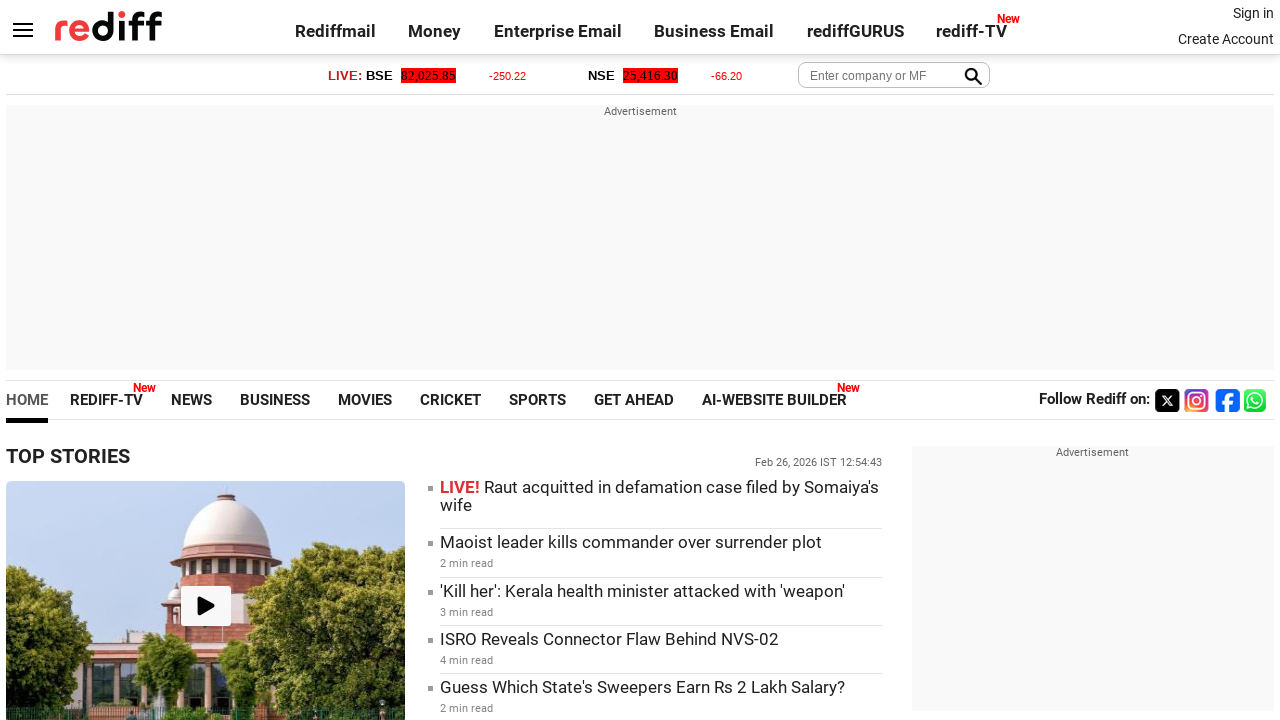

Located NSE index element with id 'nseindex' in iframe
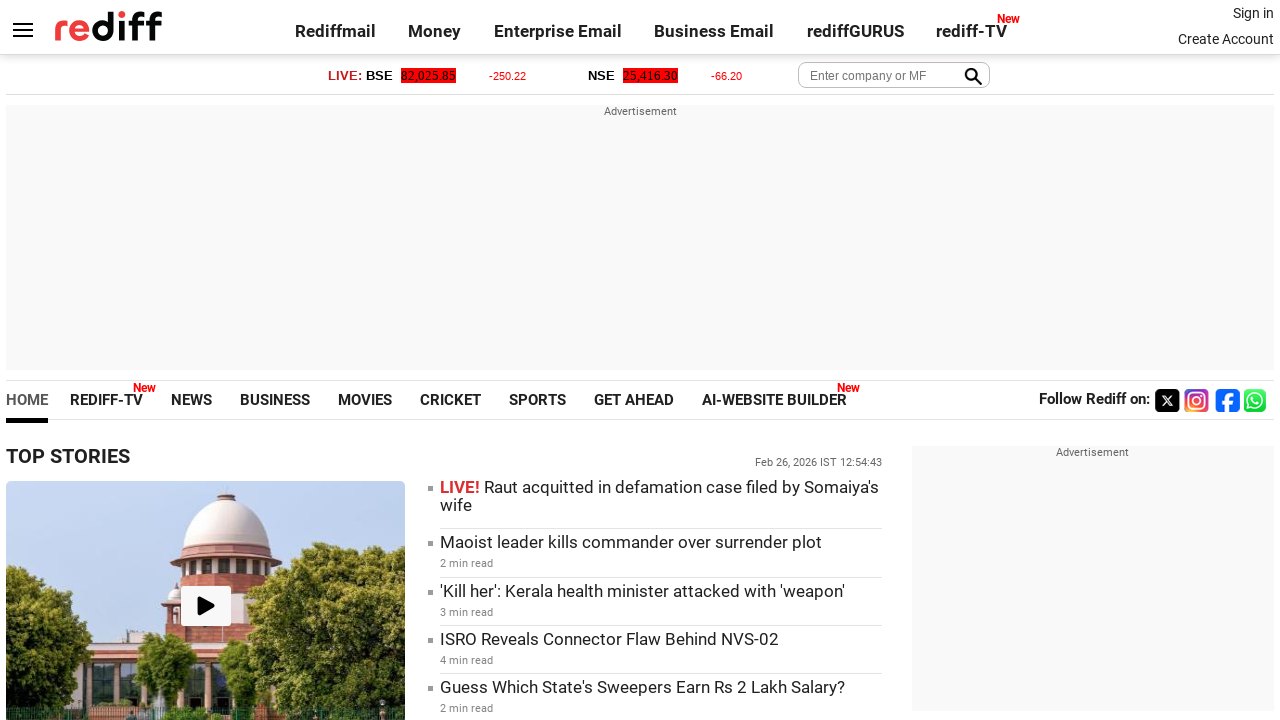

Extracted NSE index text content
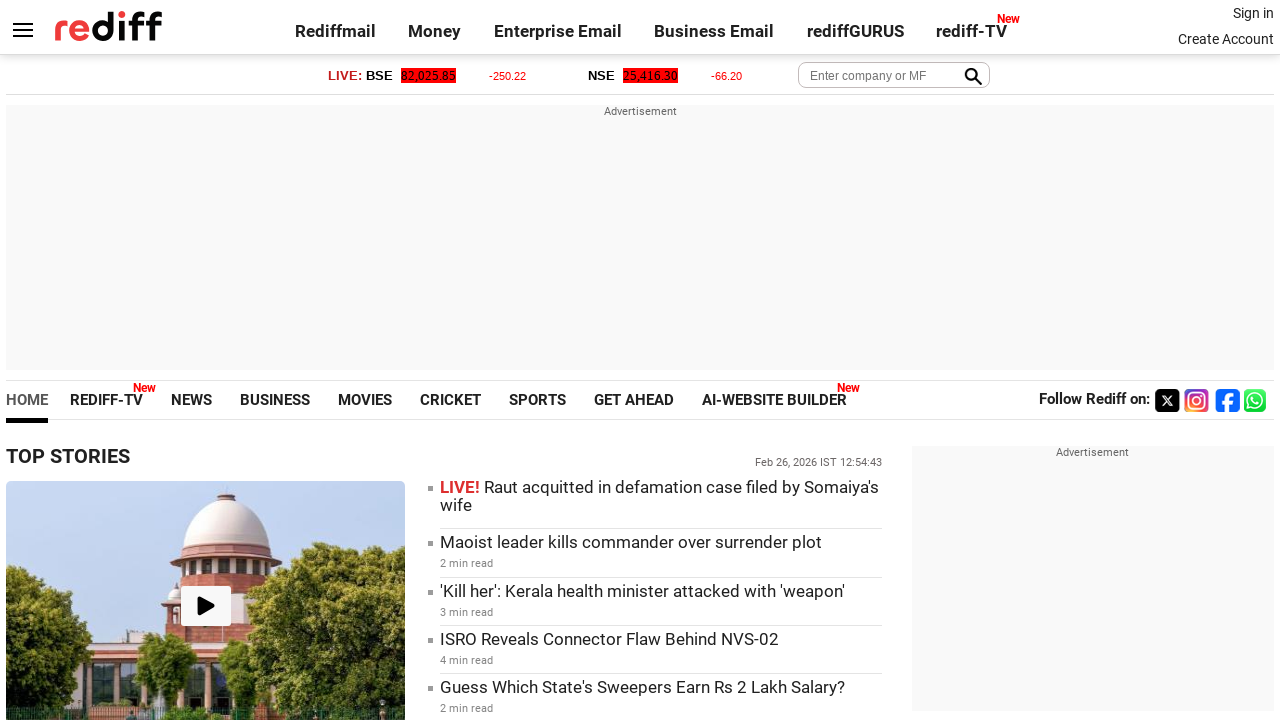

Printed NSE value: 25,416.30
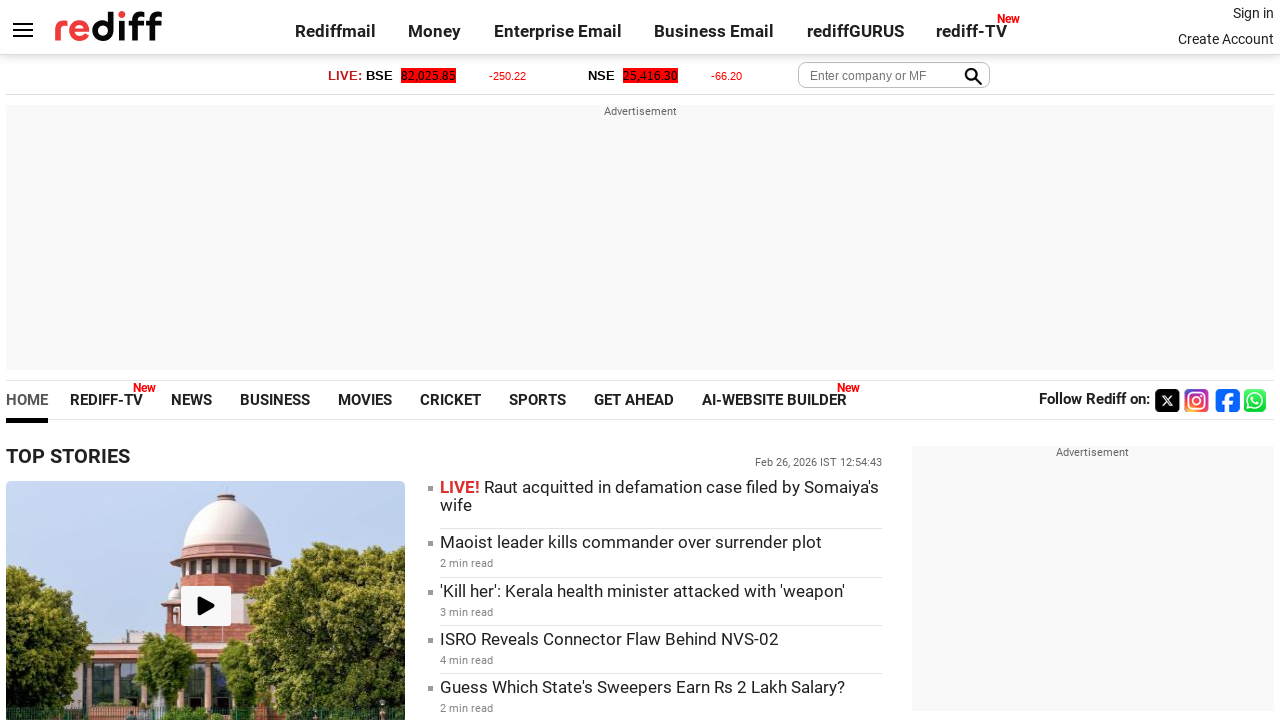

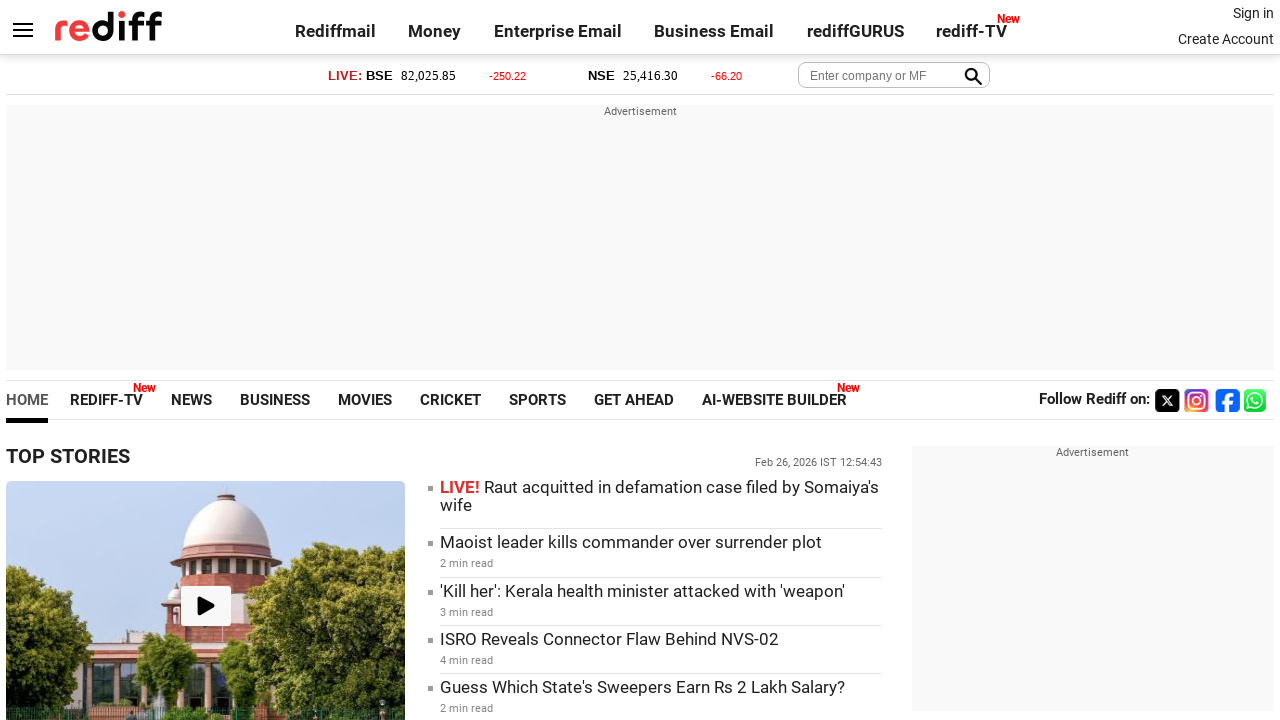